Tests that clicking the Sign Up button opens a new tab with the Mailchimp signup page.

Starting URL: https://final-group.vercel.app/

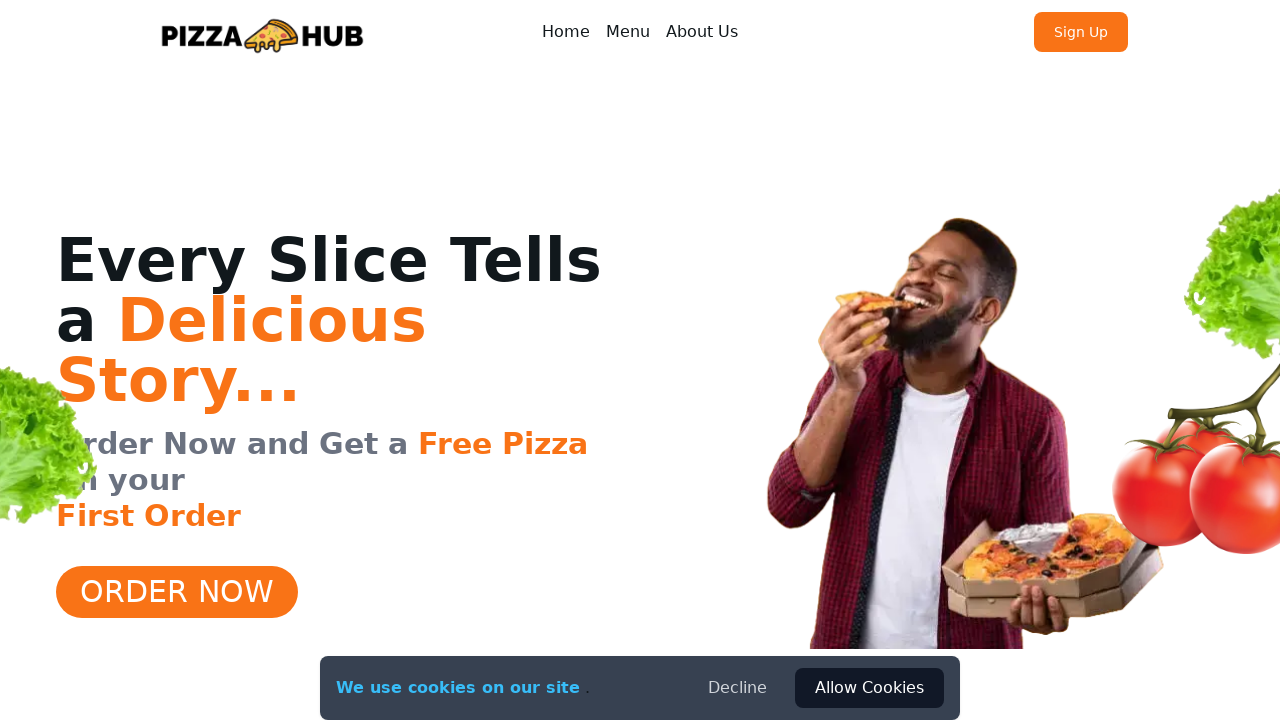

Clicked Sign Up button and expected new page to open at (1081, 32) on text=Sign Up
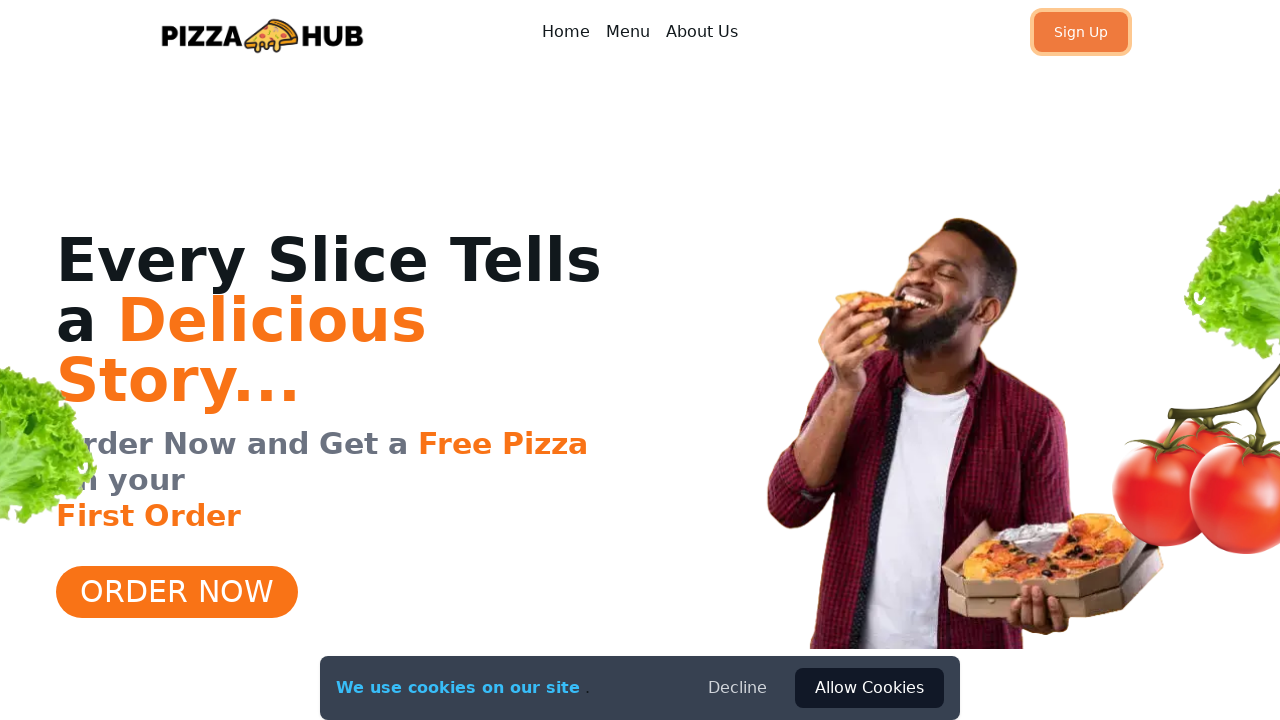

New page opened in new tab
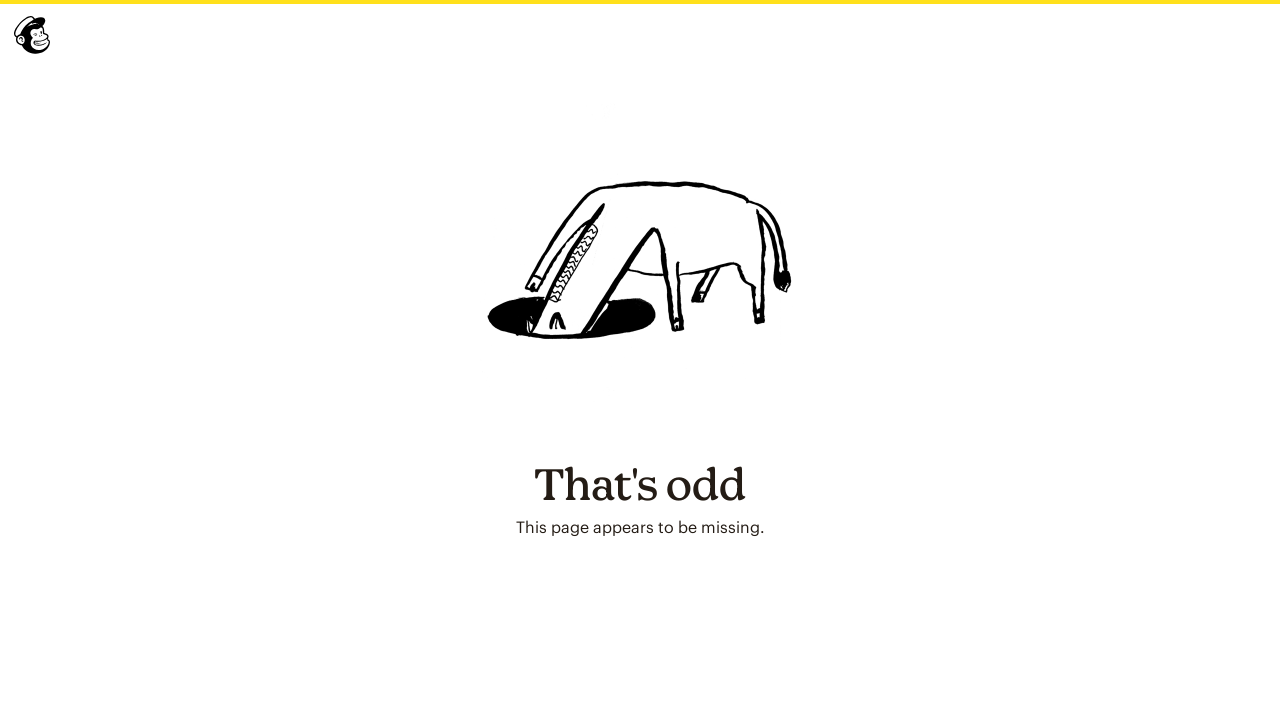

New page finished loading
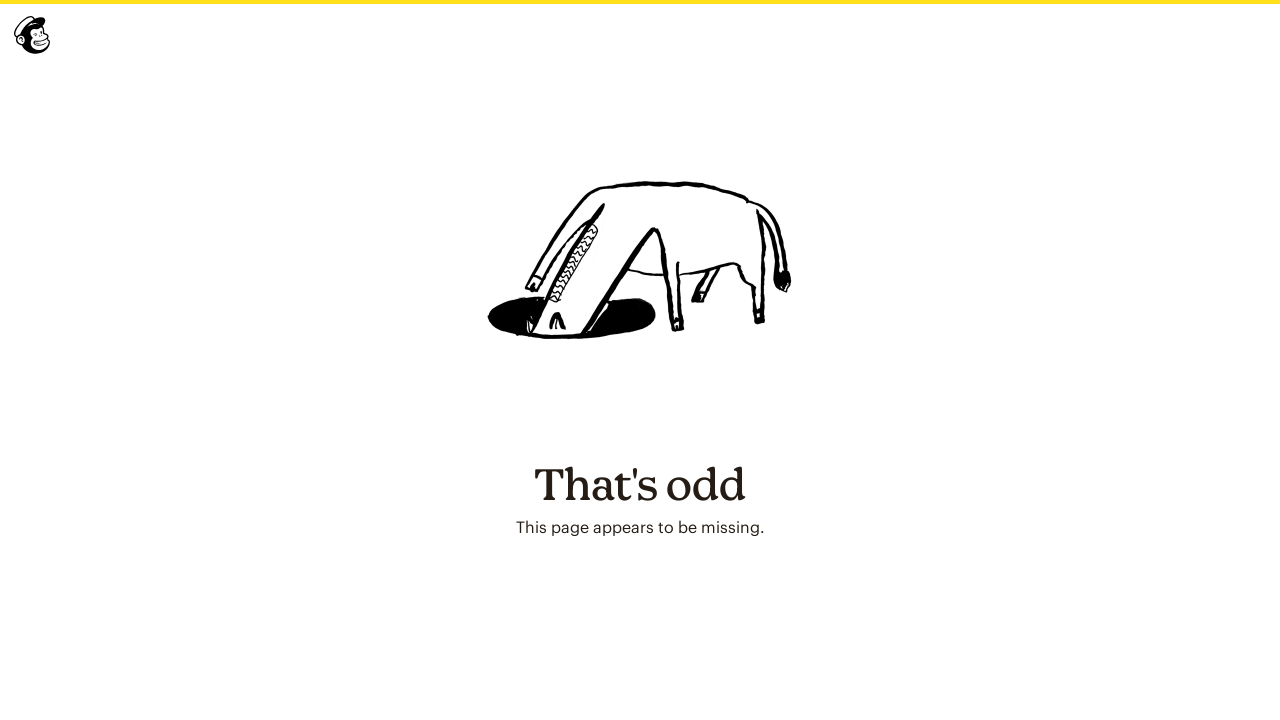

Closed the new tab
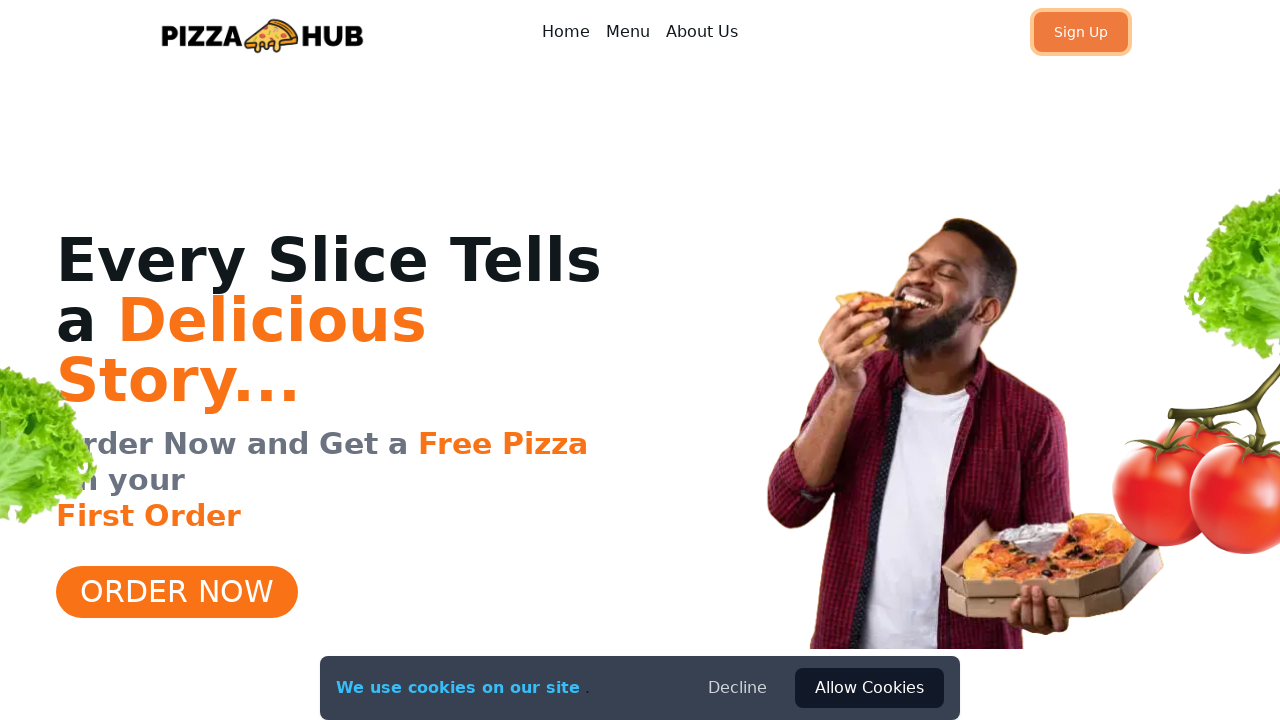

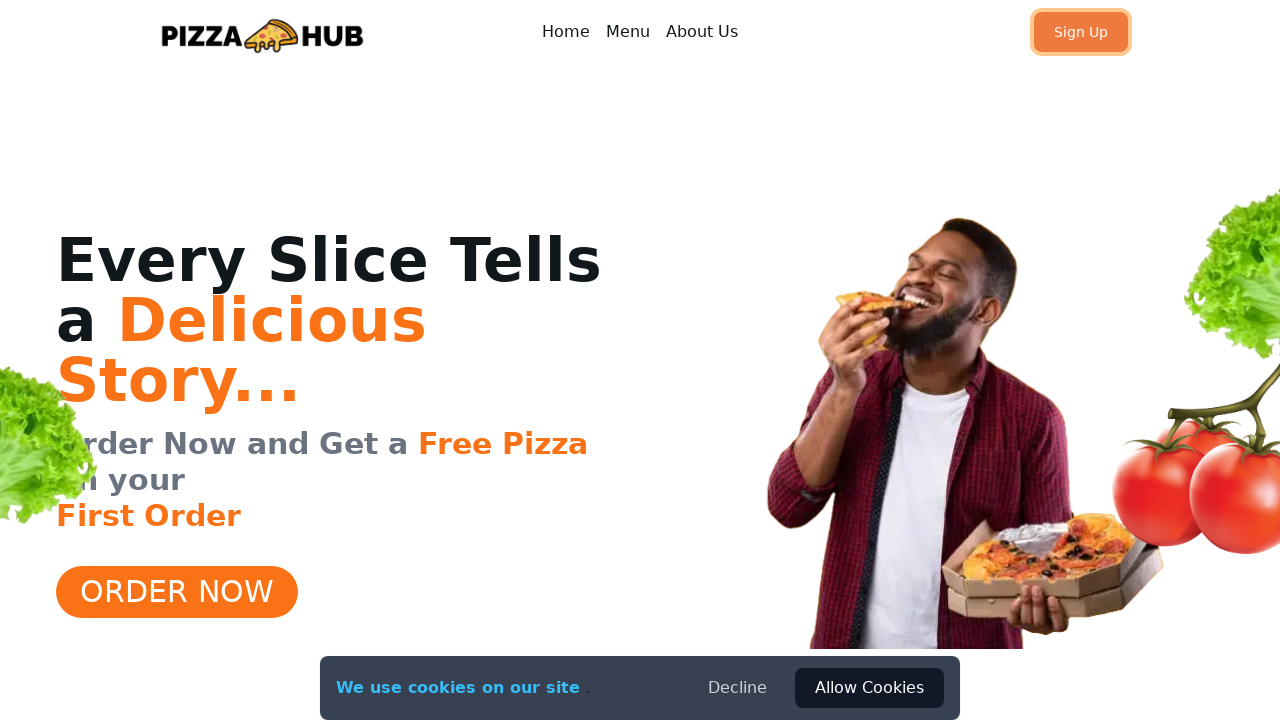